Tests course search functionality on a university course registration system by switching to an iframe, selecting a department from a dropdown, and clicking the search button to display course results.

Starting URL: https://sugang.inha.ac.kr/sugang/SU_51001/Lec_Time_Search.htm

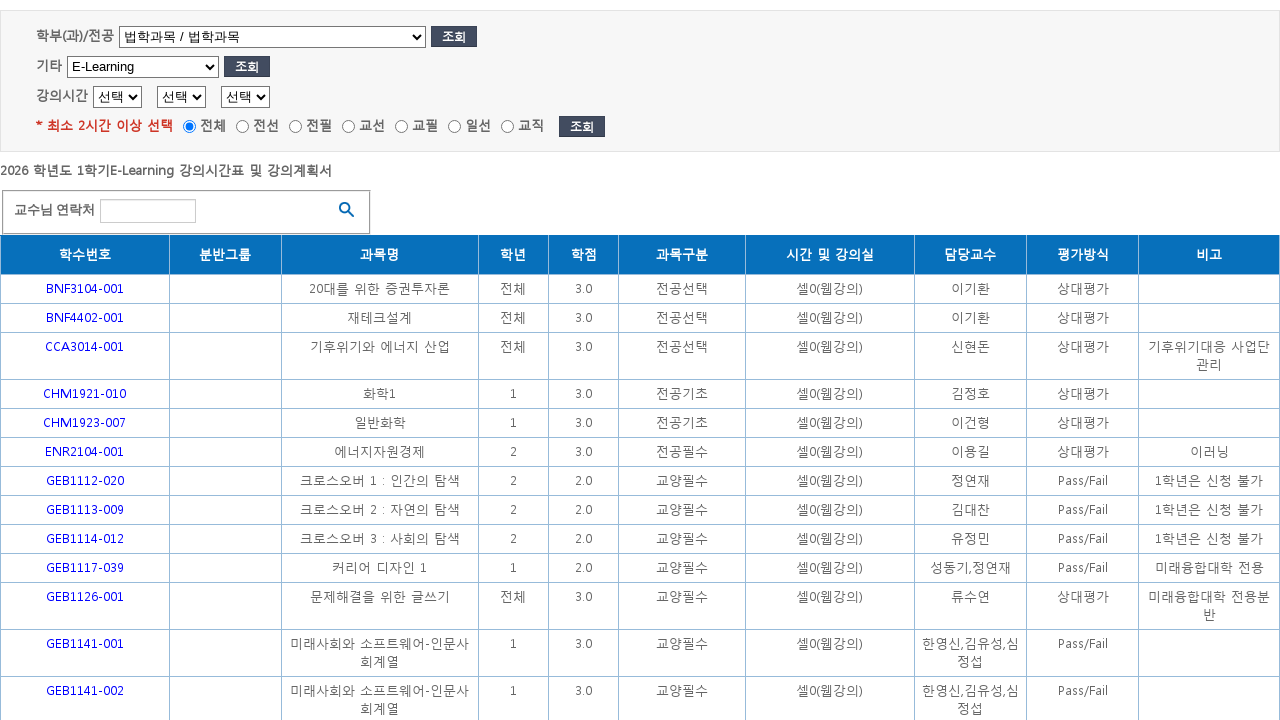

Located iframe containing search form
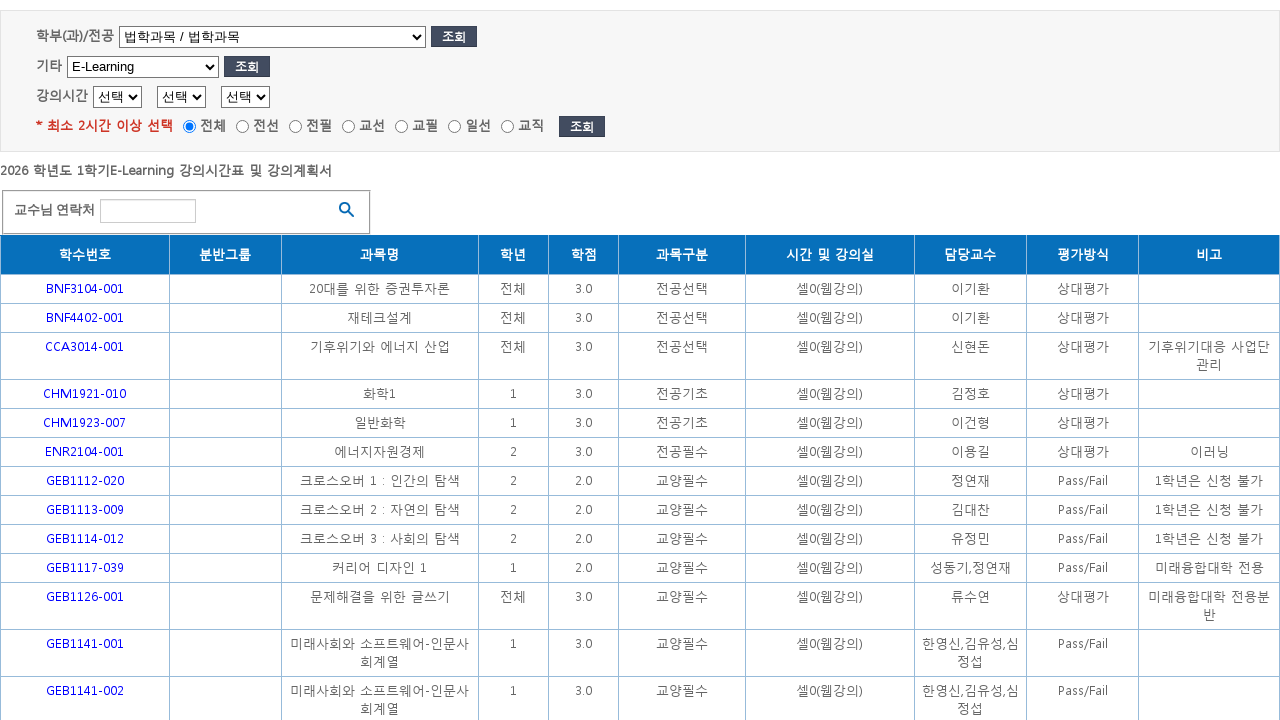

Selected department from dropdown (3rd option) on #ifmdtl >> internal:control=enter-frame >> #ddlDept
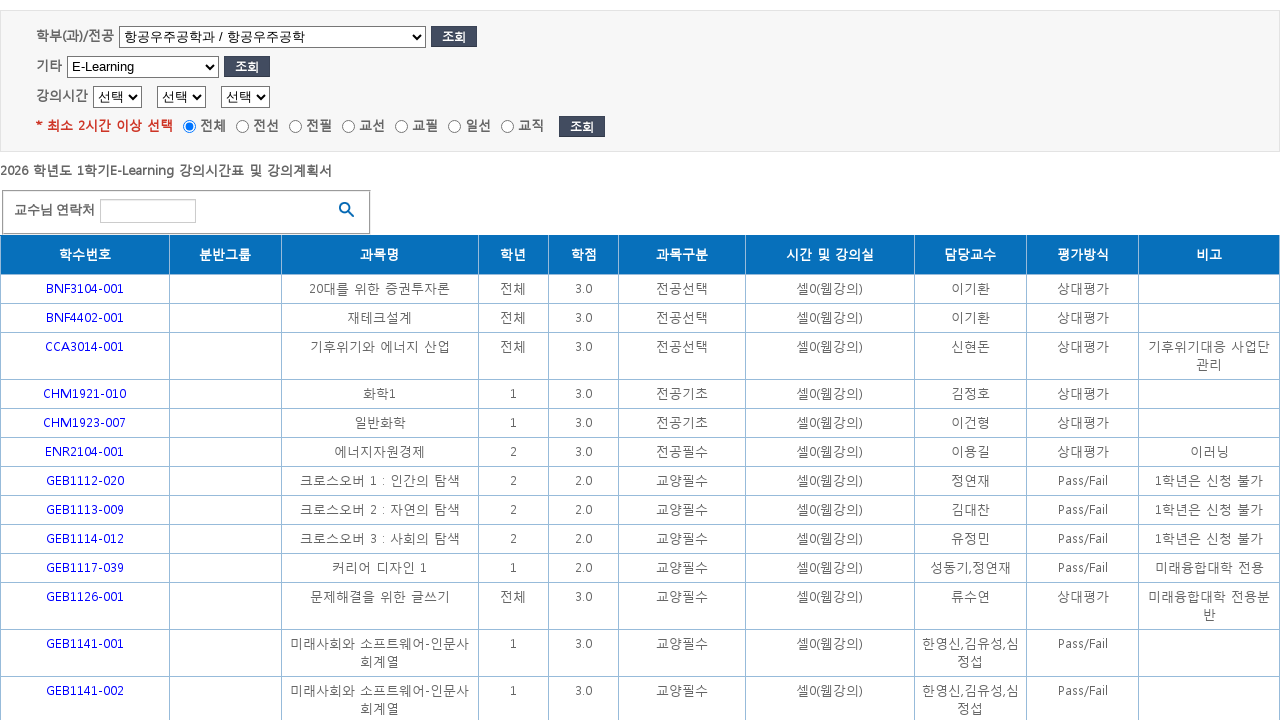

Clicked search button to display course results at (454, 37) on #ifmdtl >> internal:control=enter-frame >> #ibtnSearch1
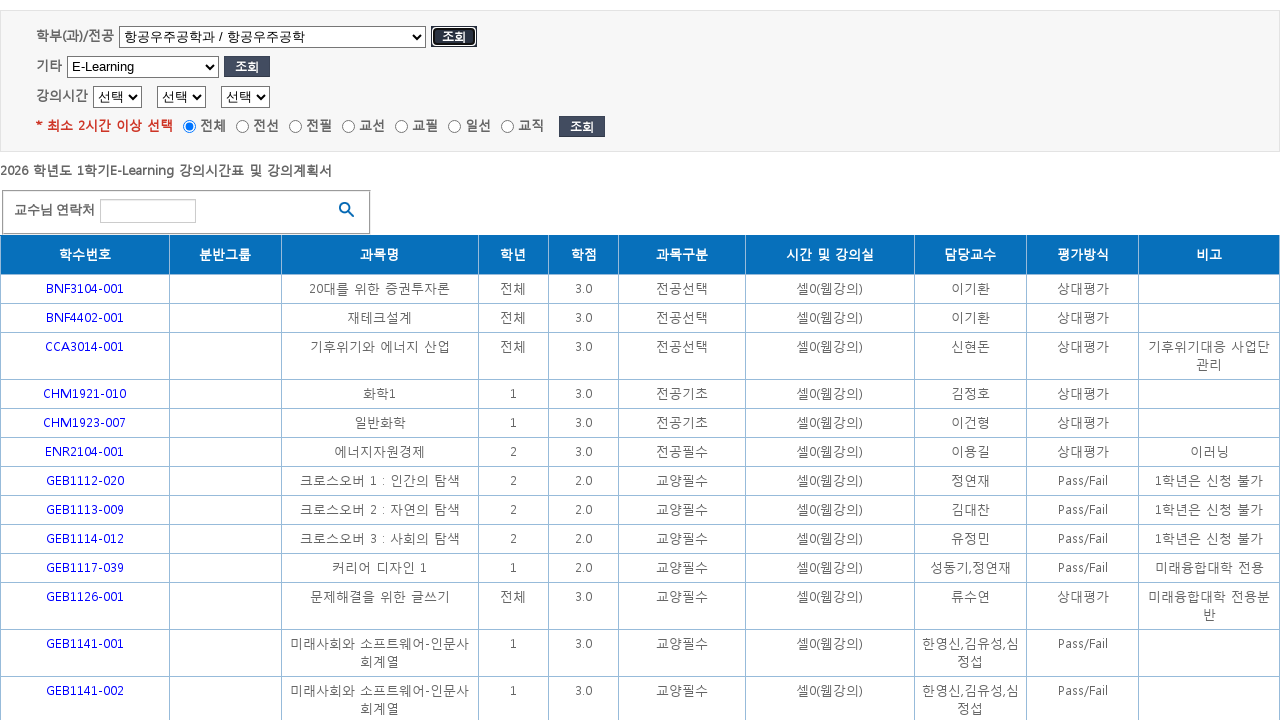

Course results table loaded successfully
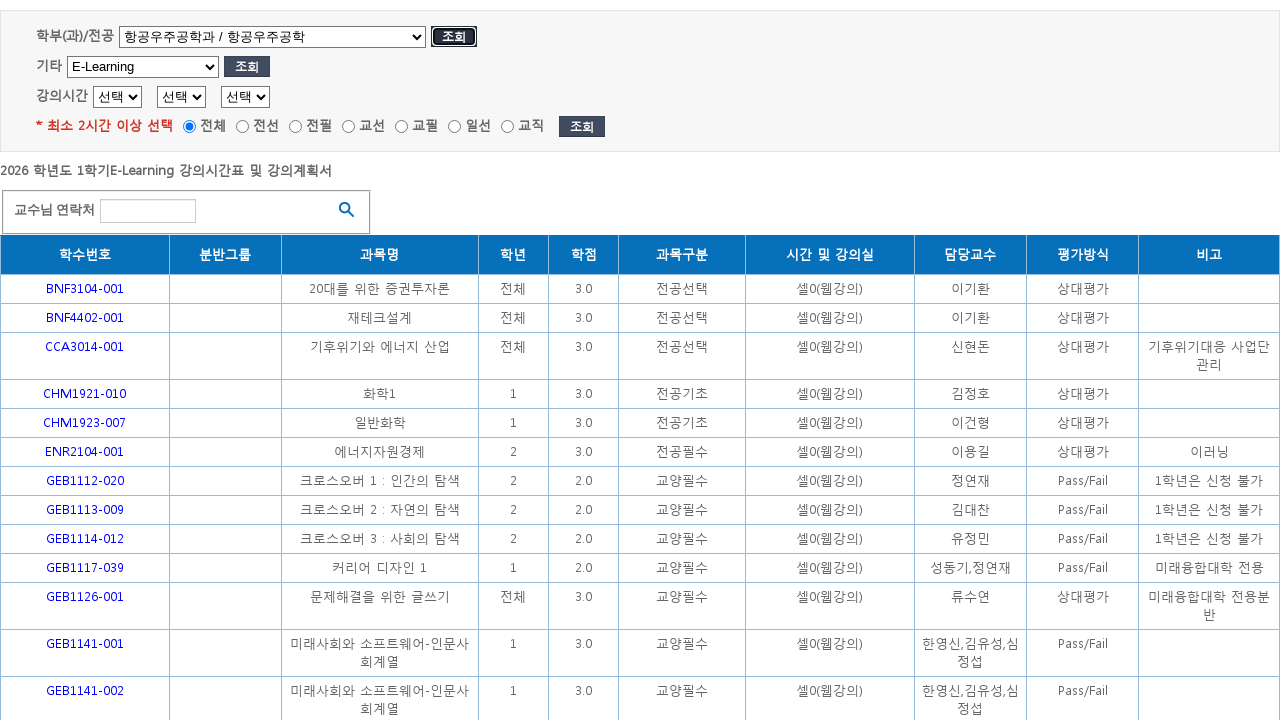

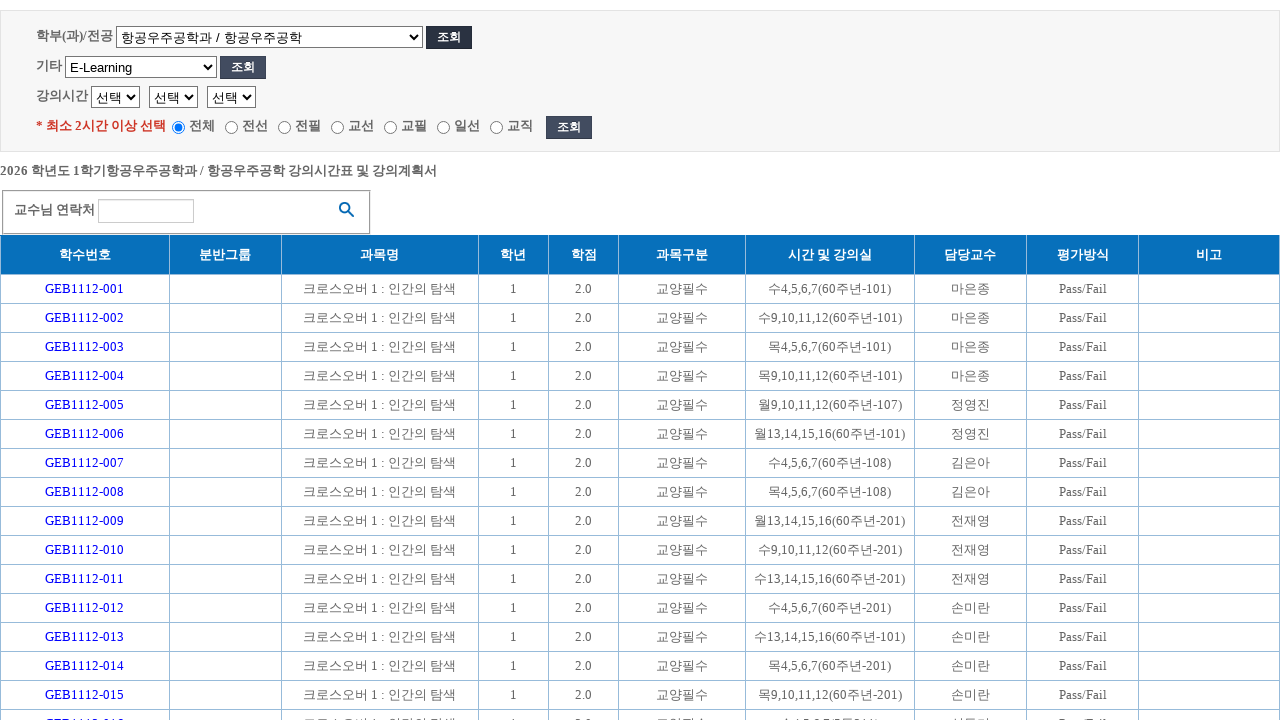